Tests radio button functionality on a demo page by clicking the "Yes" radio button and then the "Impressive" radio button to verify selection behavior

Starting URL: https://demoqa.com/radio-button/

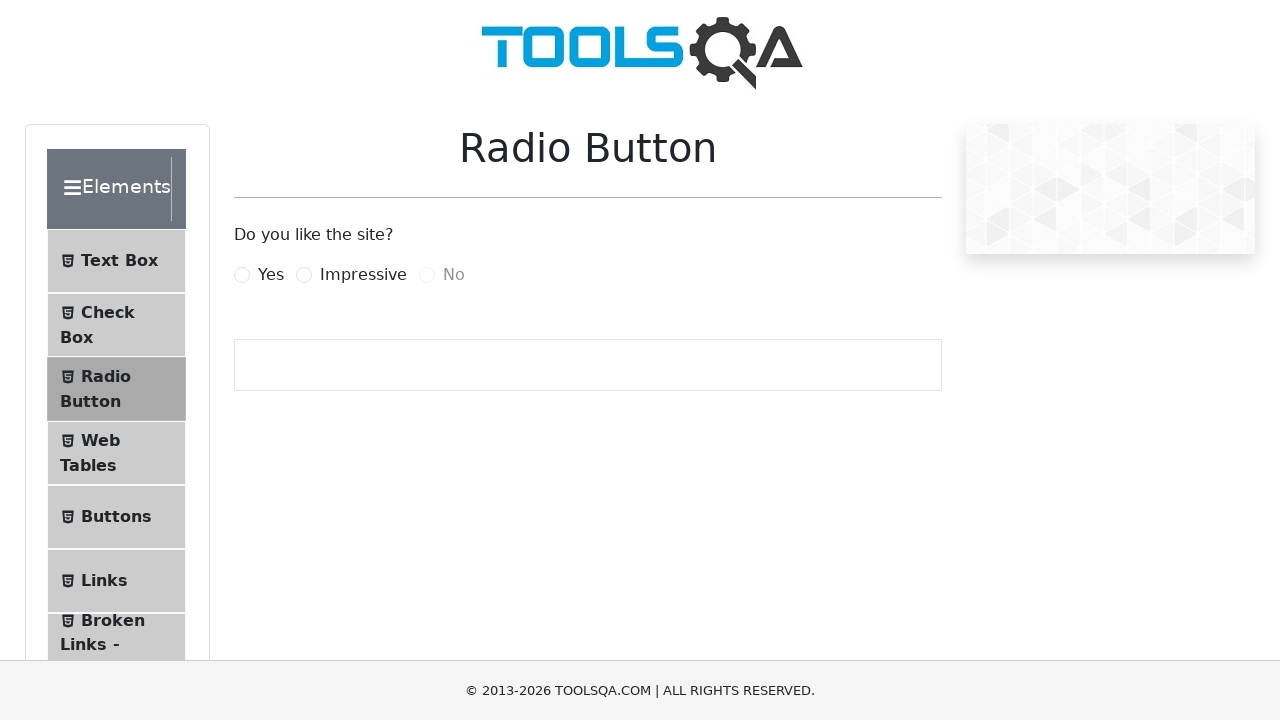

Clicked the 'Yes' radio button at (271, 275) on label[for='yesRadio']
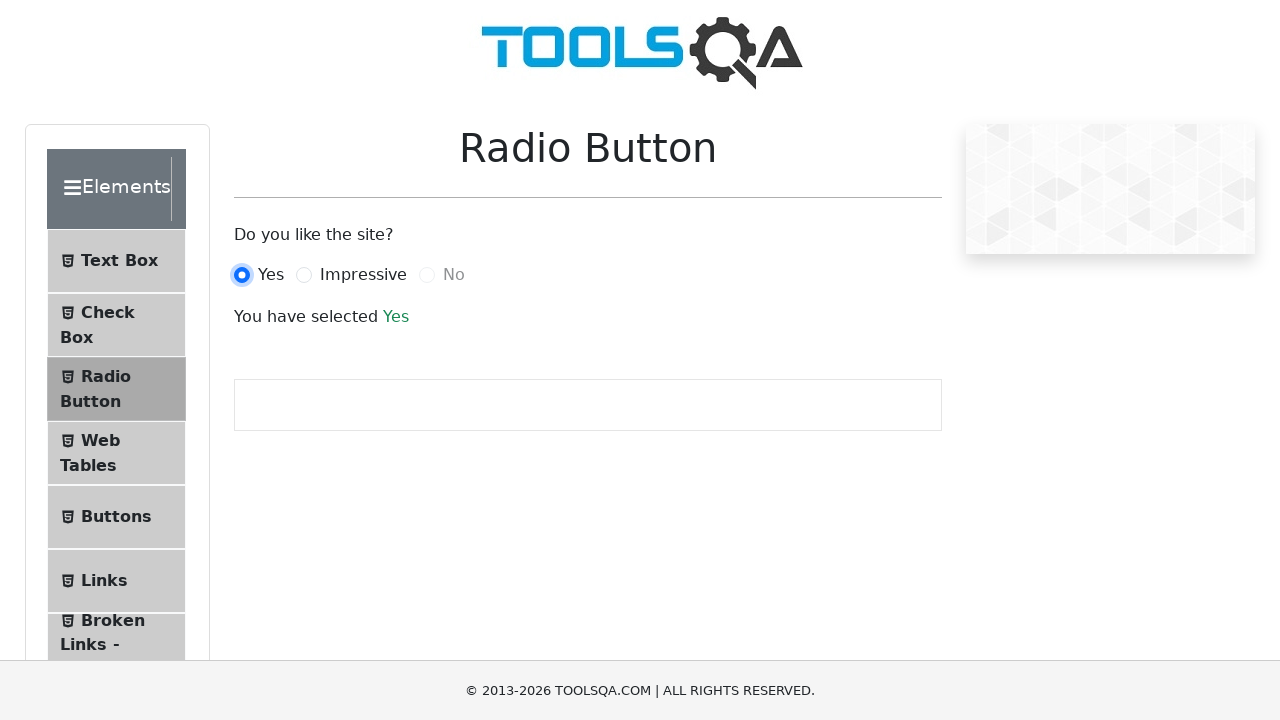

Verified 'Yes' radio button selection - success text appeared
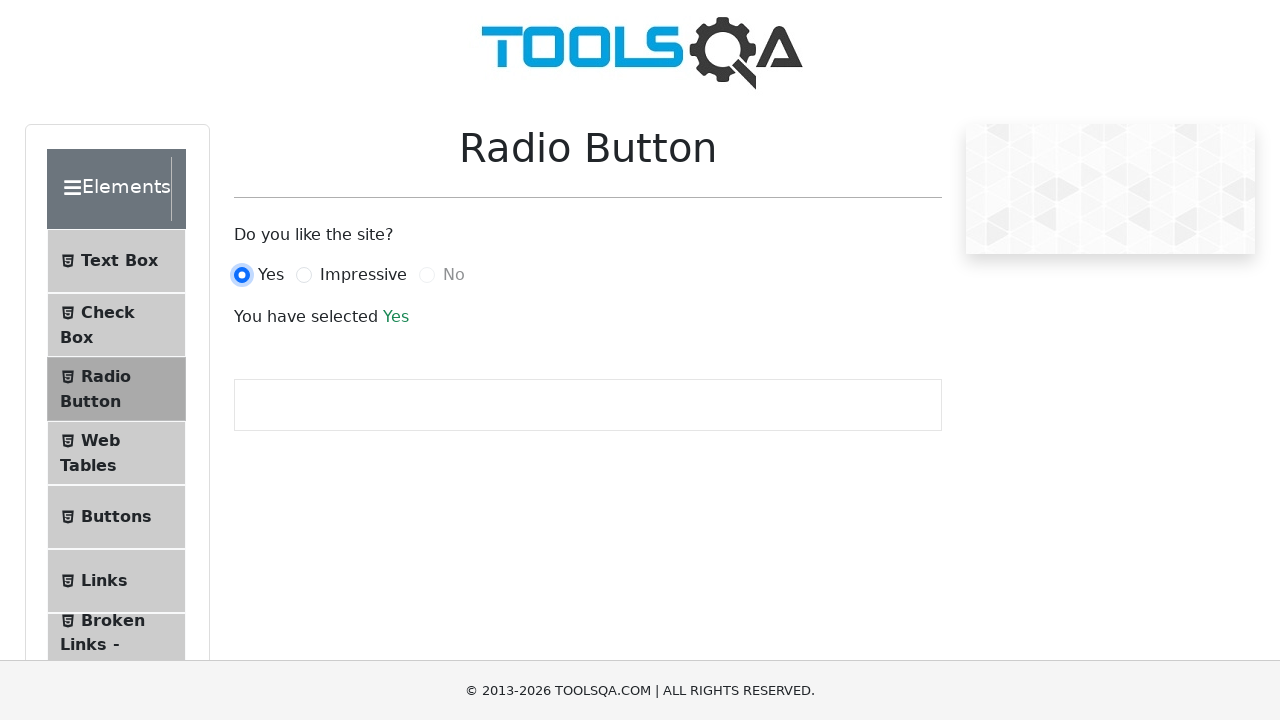

Clicked the 'Impressive' radio button at (363, 275) on label[for='impressiveRadio']
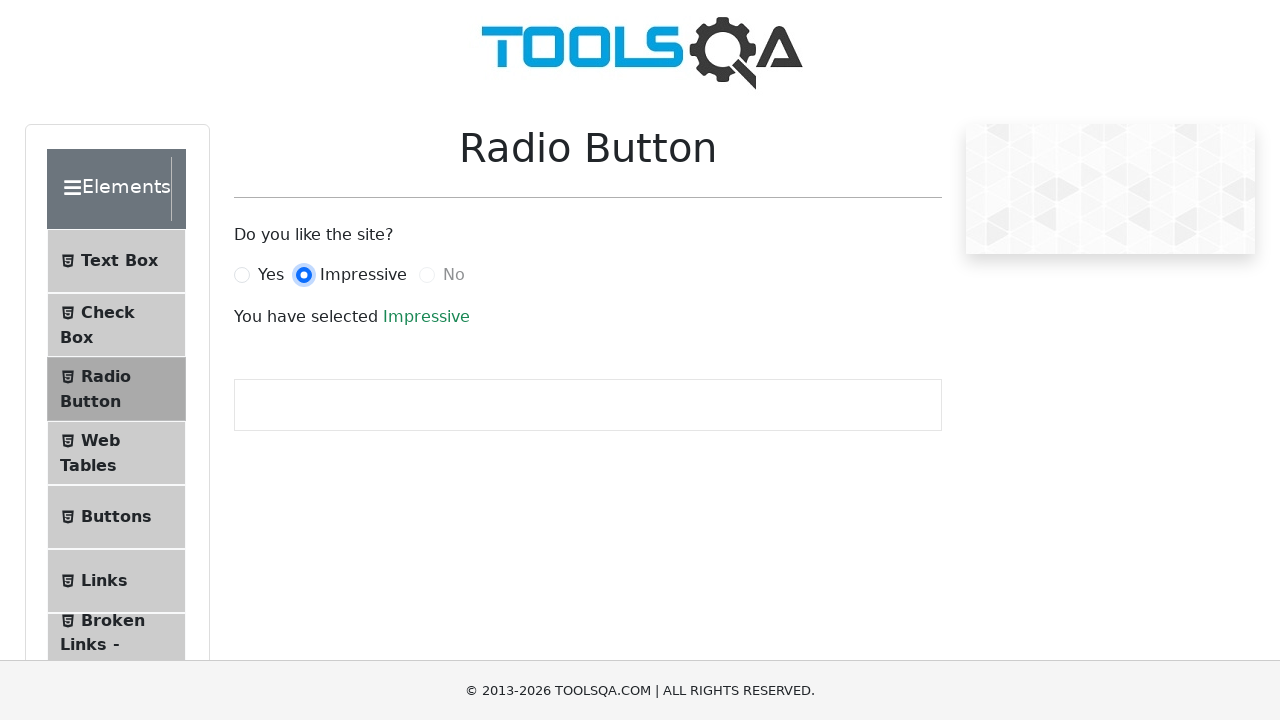

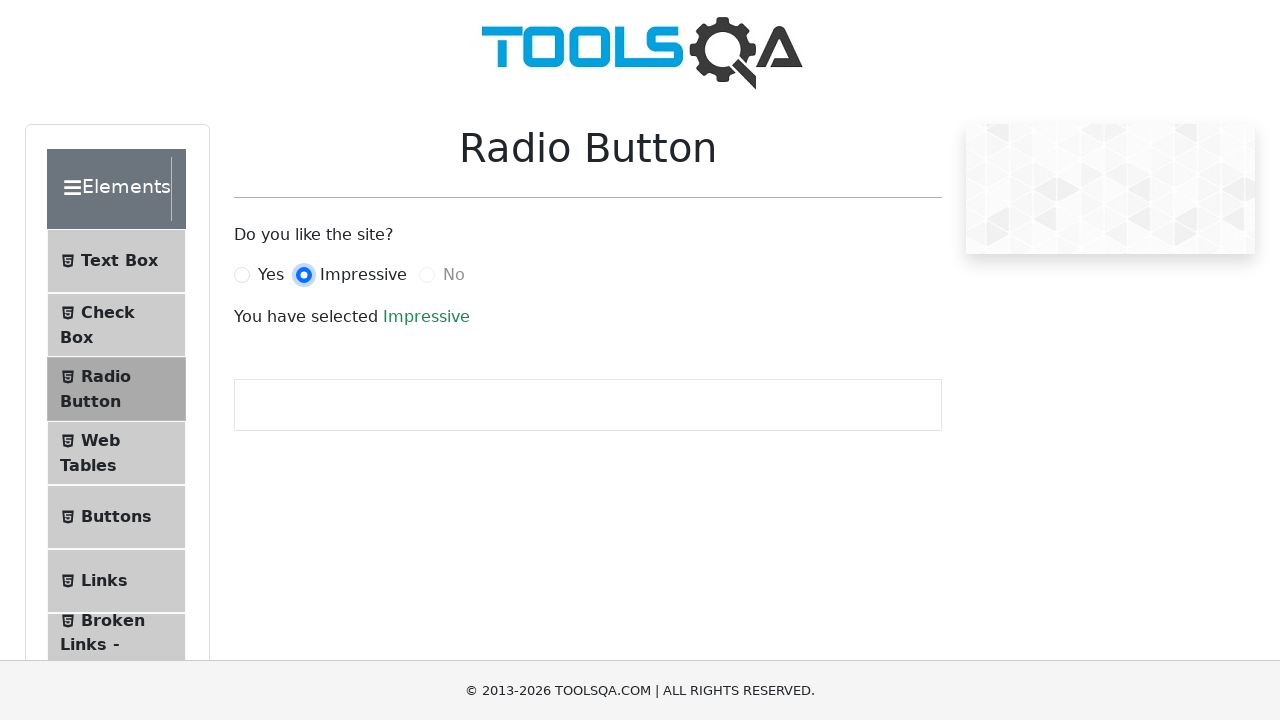